Tests multi-select dropdown functionality by selecting all available options, deselecting one option by index, and then deselecting all options.

Starting URL: https://syntaxprojects.com/basic-select-dropdown-demo.php

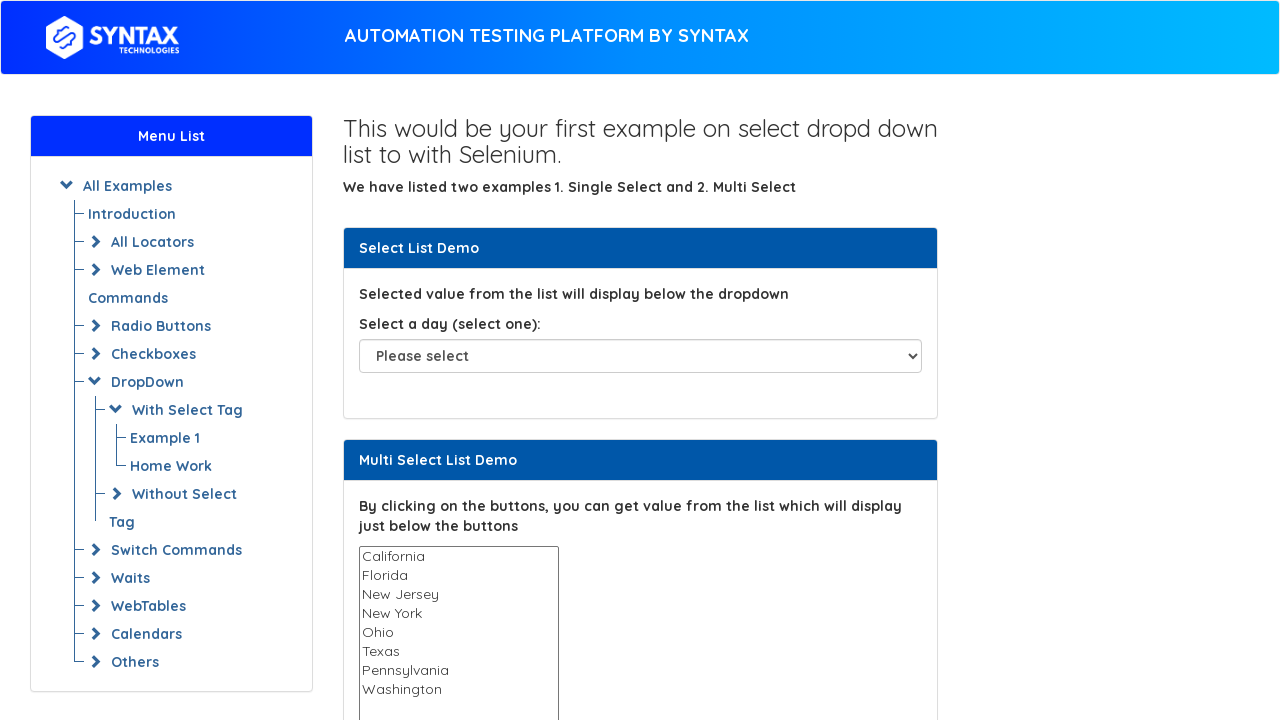

Located the multi-select dropdown element
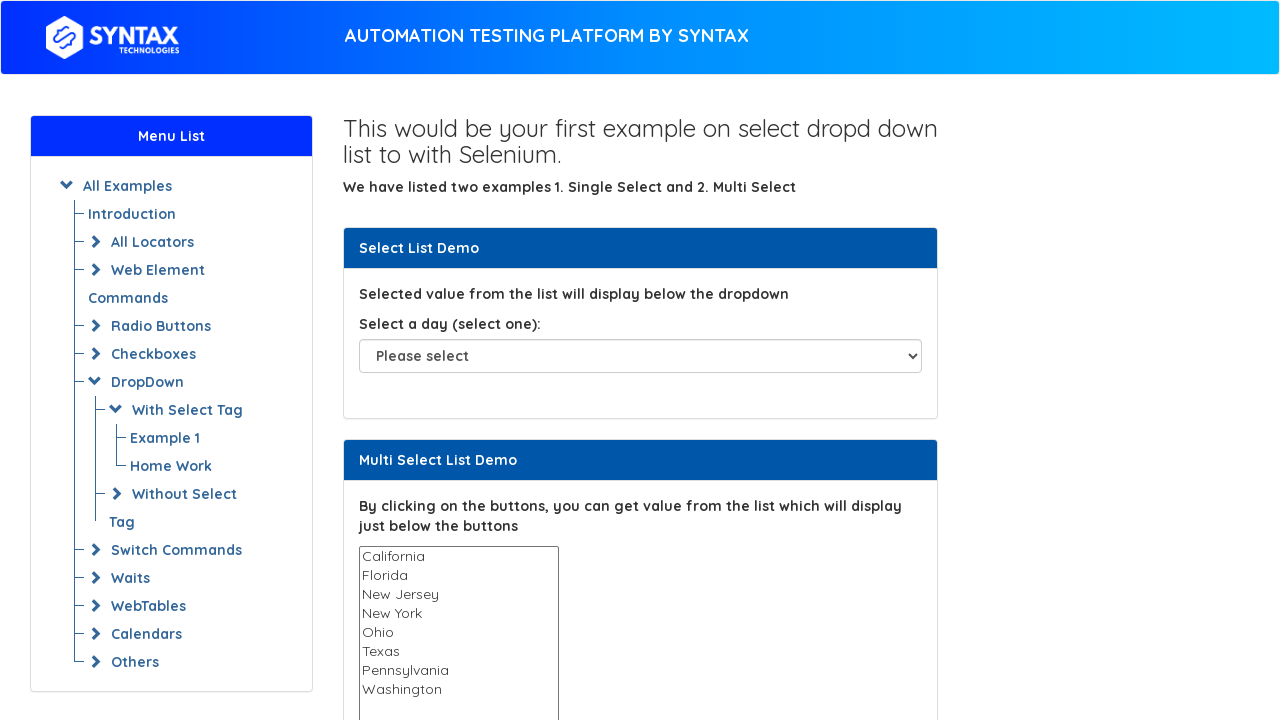

Multi-select dropdown is now visible
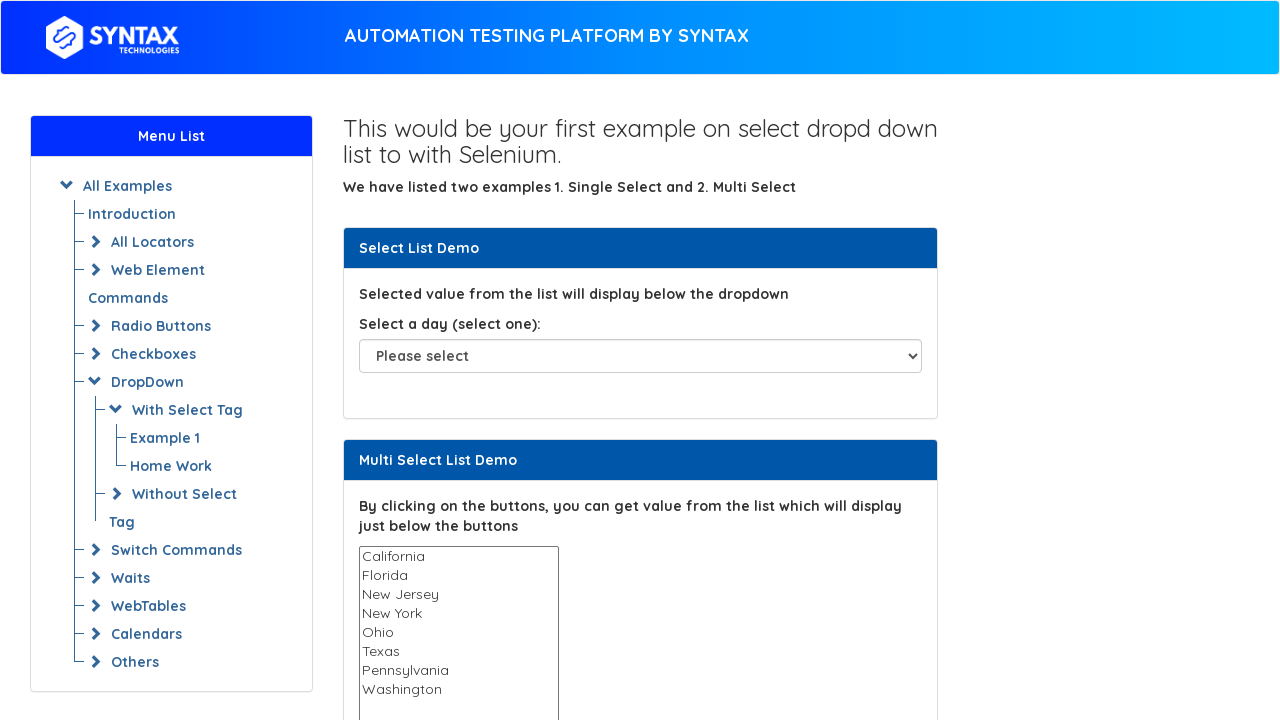

Retrieved all options from the multi-select dropdown
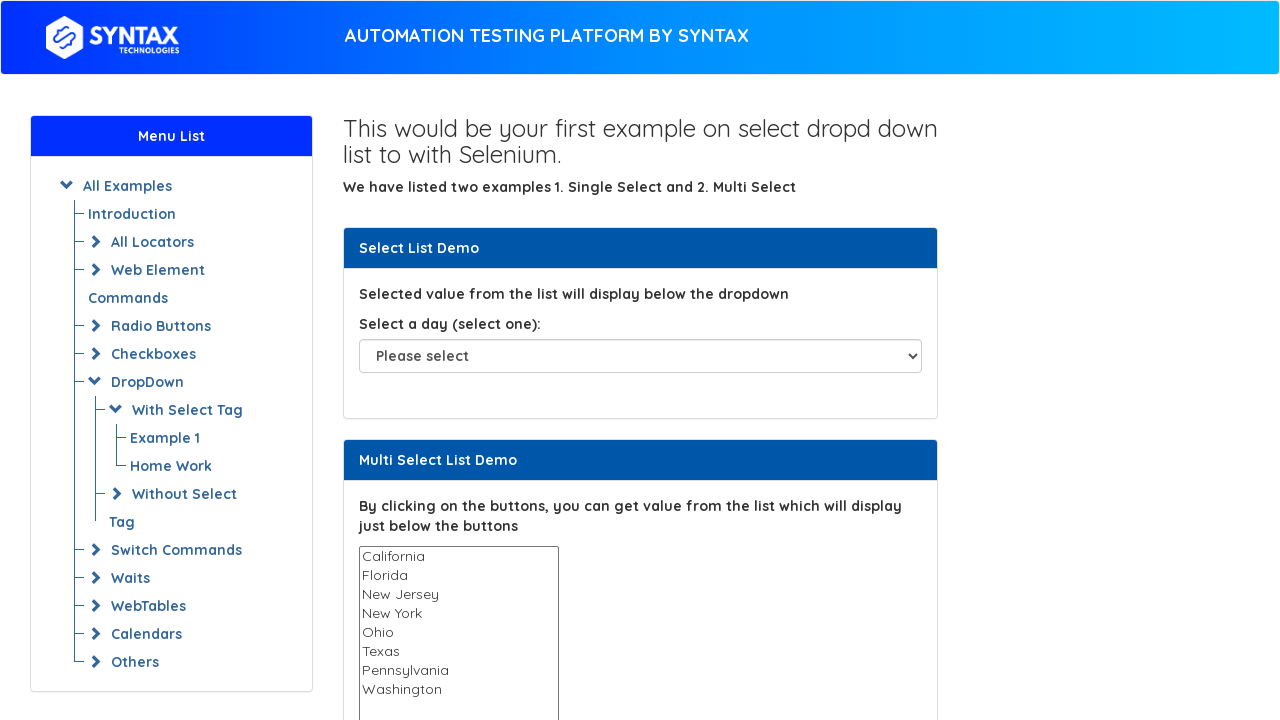

Selected option: California on #multi-select
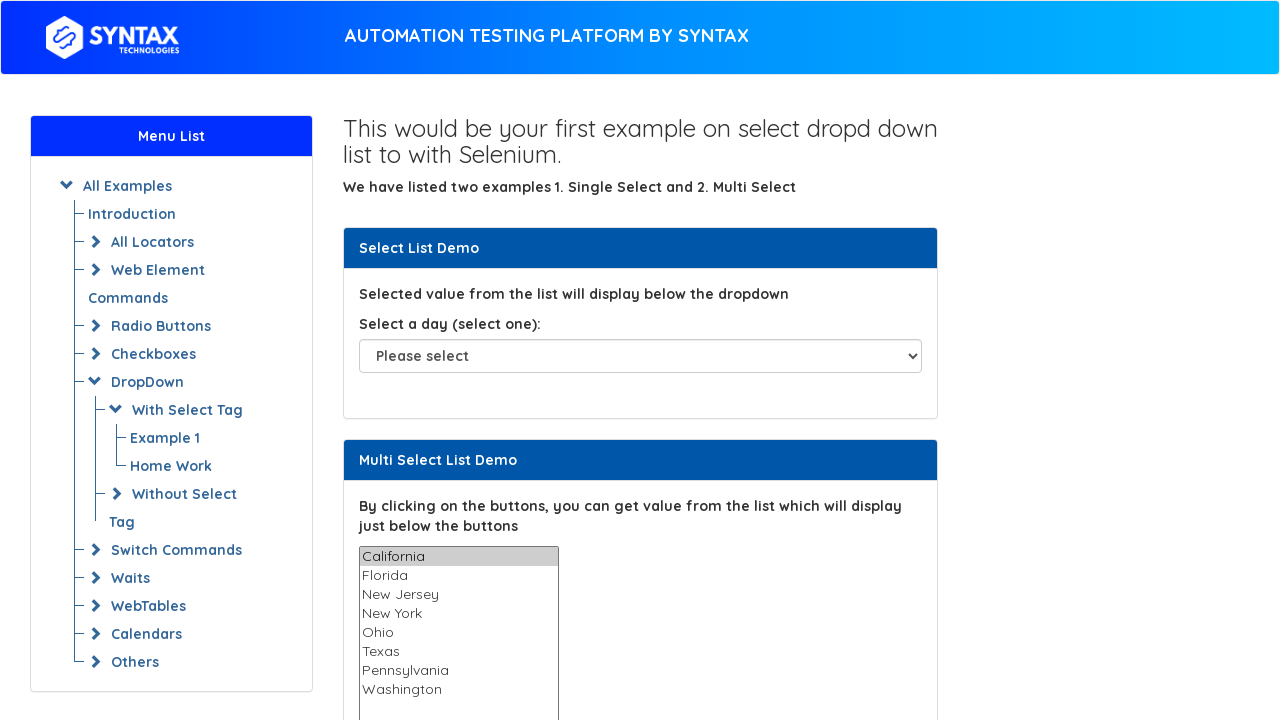

Selected option: Florida on #multi-select
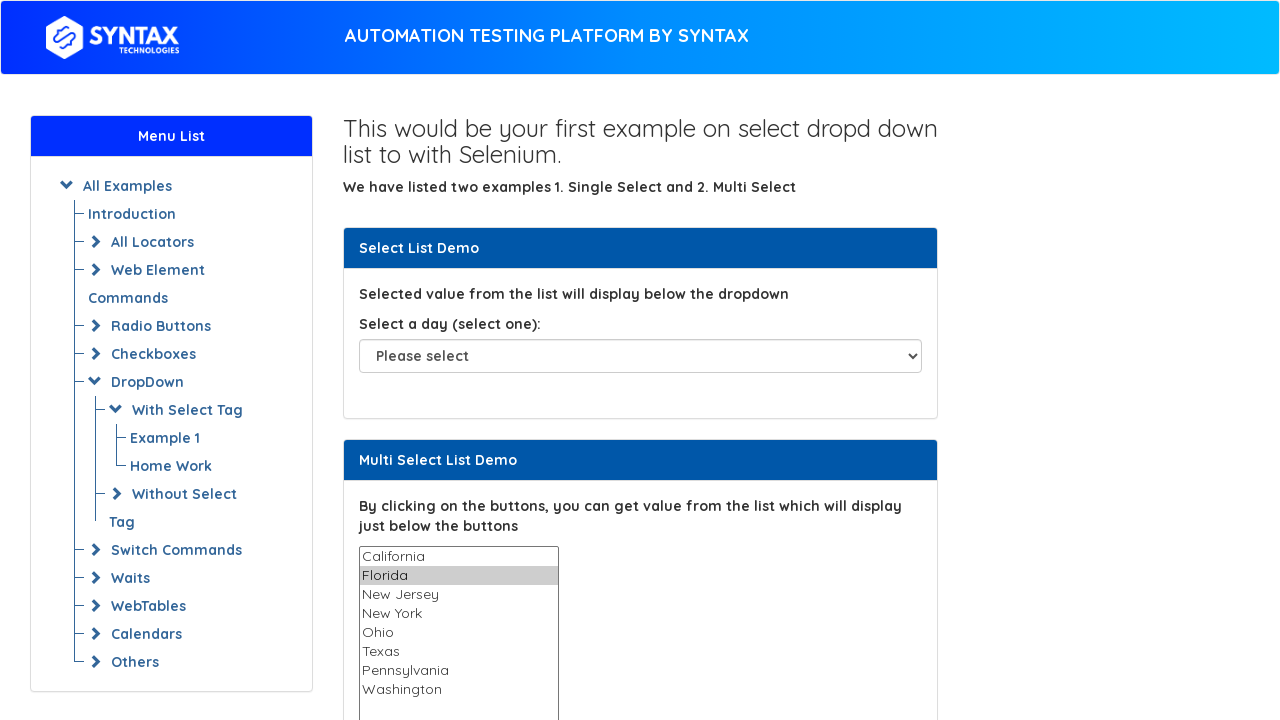

Selected option: New Jersey on #multi-select
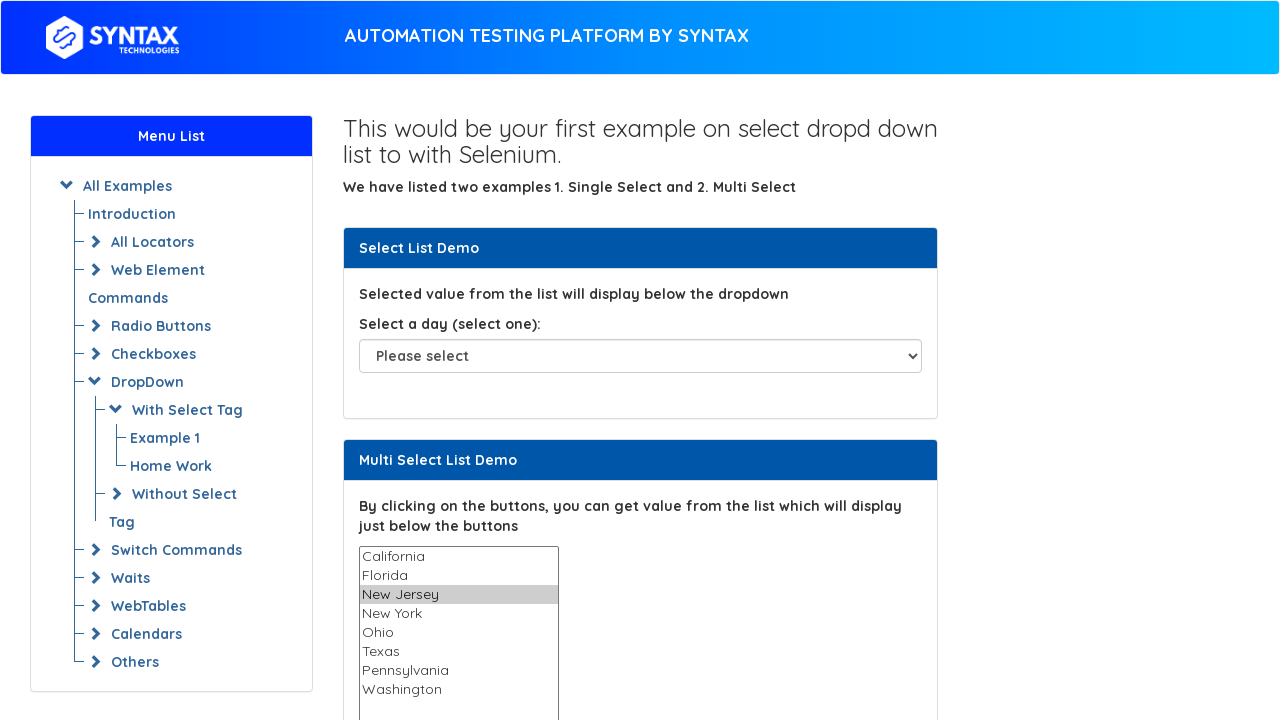

Selected option: New York on #multi-select
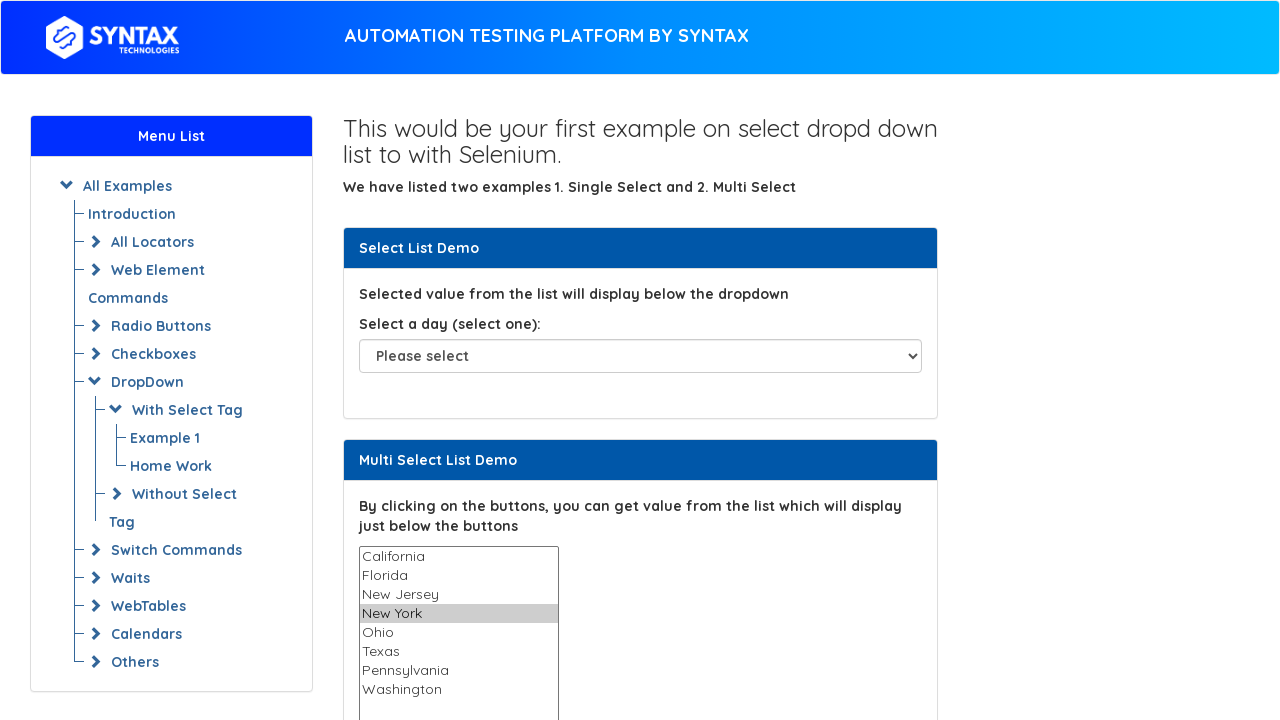

Selected option: Ohio on #multi-select
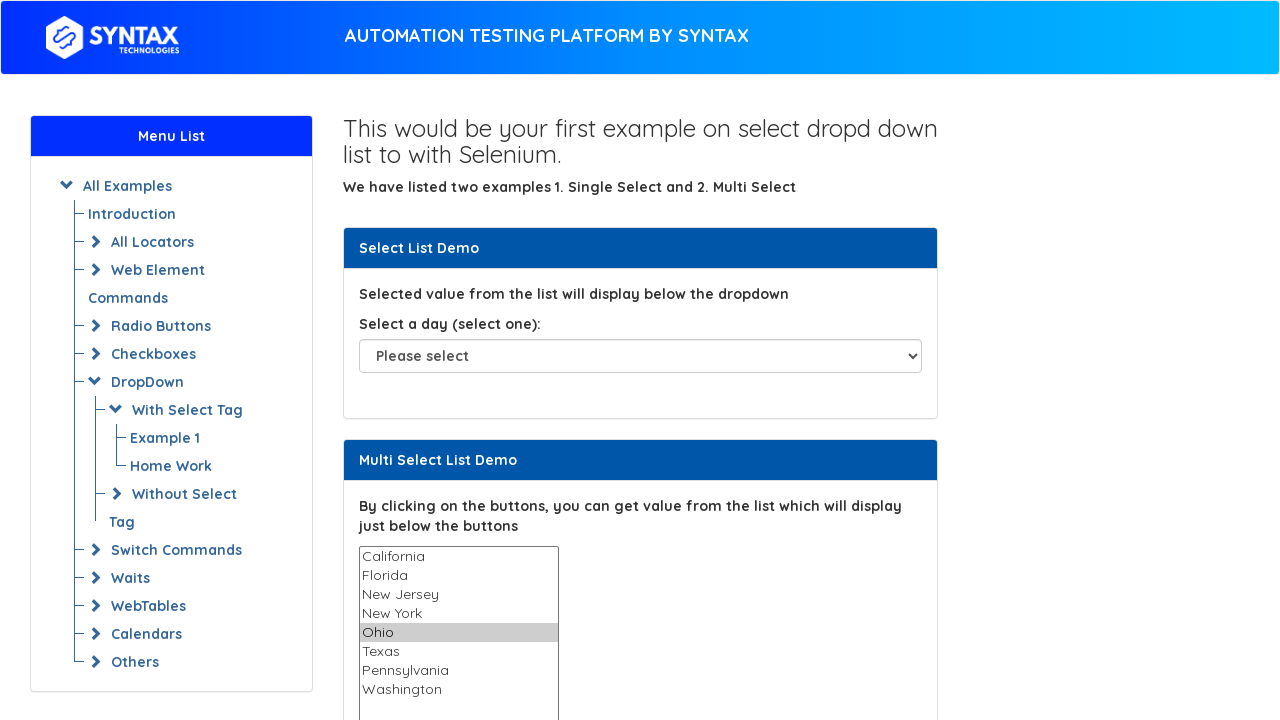

Selected option: Texas on #multi-select
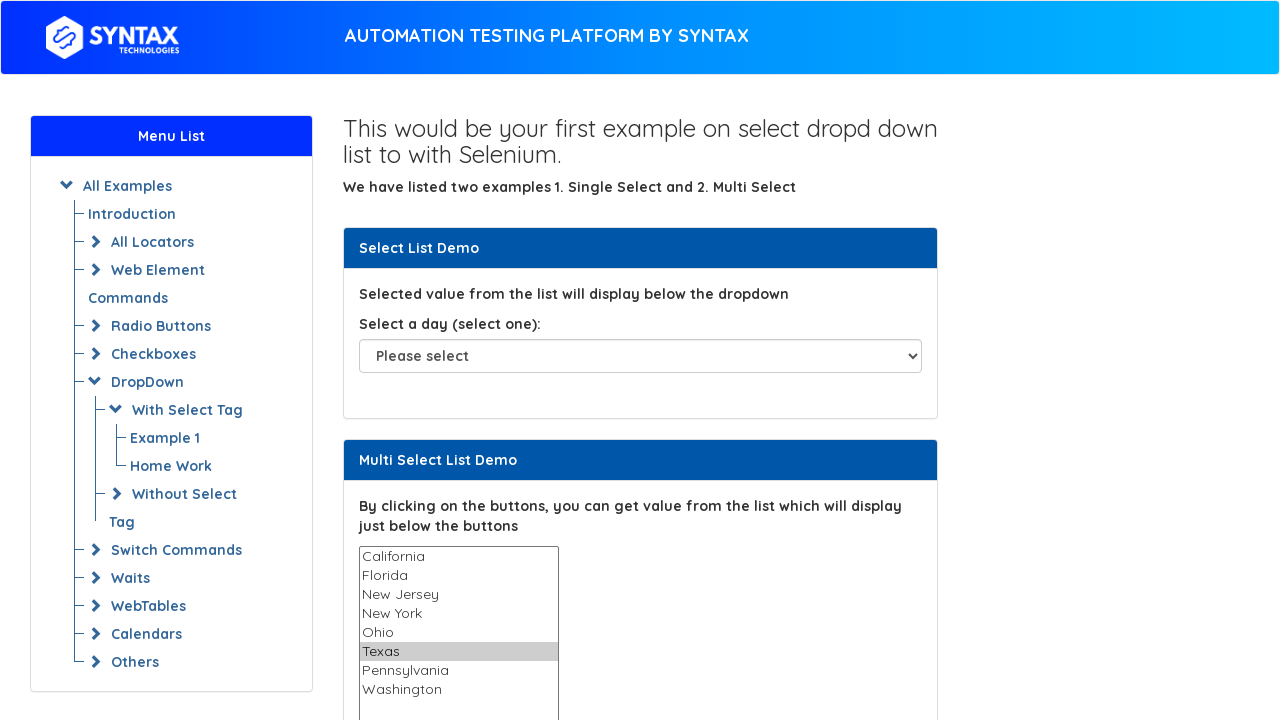

Selected option: Pennsylvania on #multi-select
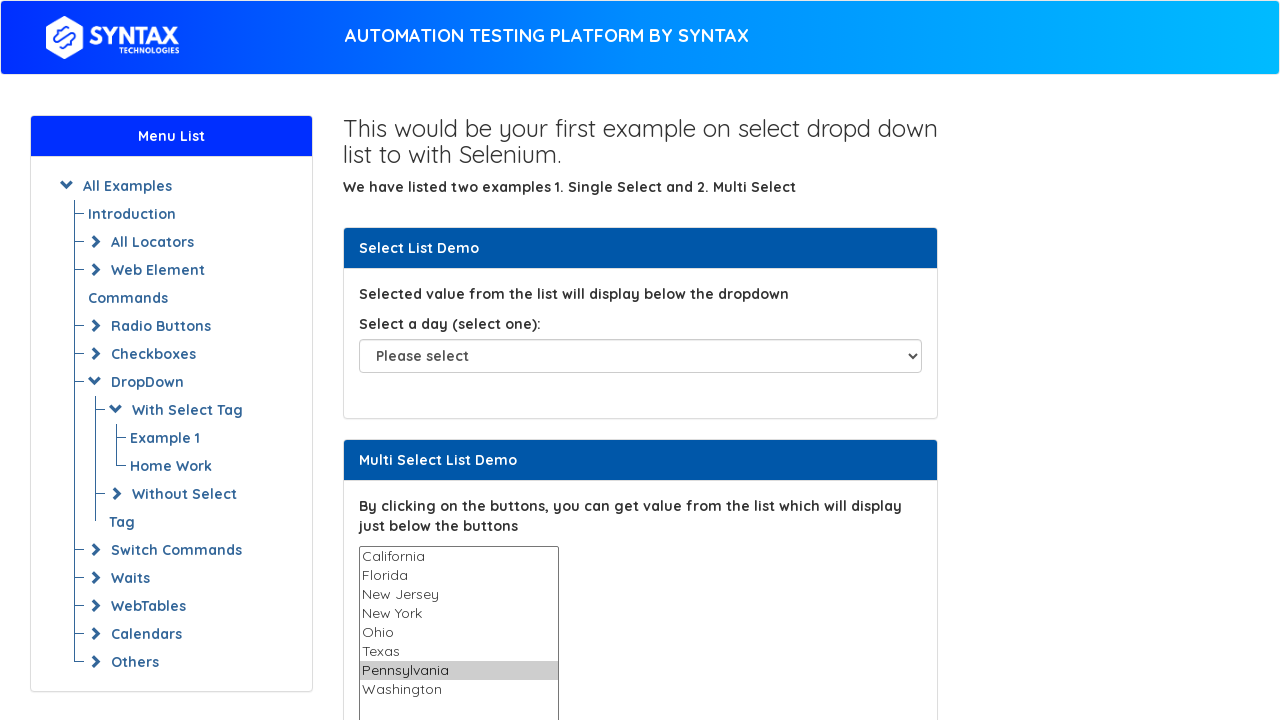

Selected option: Washington on #multi-select
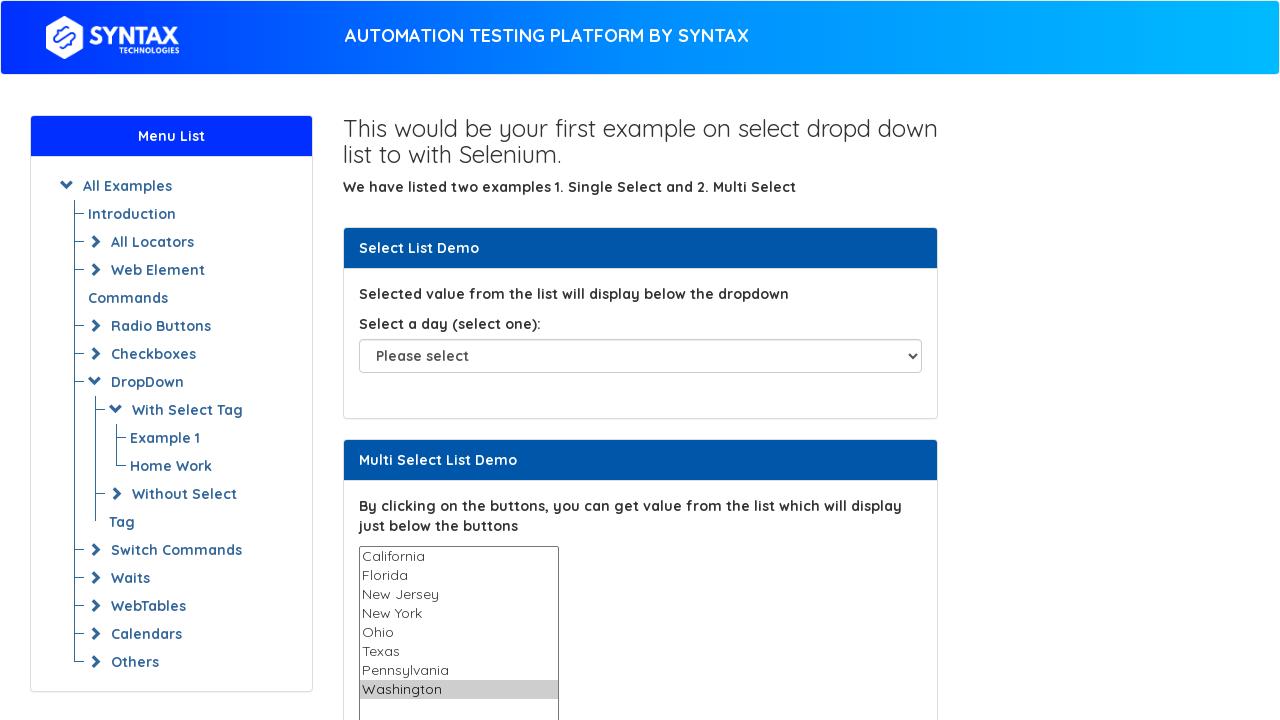

Located the 6th option (index 5) for deselection
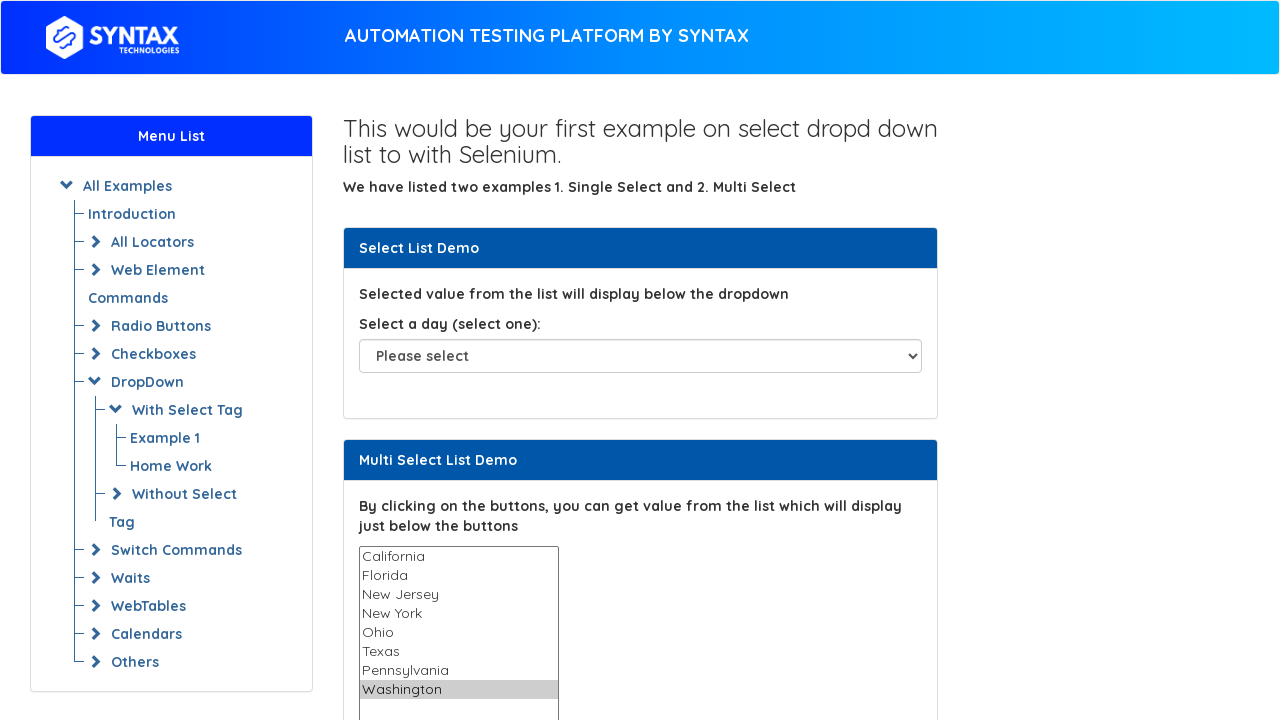

Retrieved value of 6th option: Texas
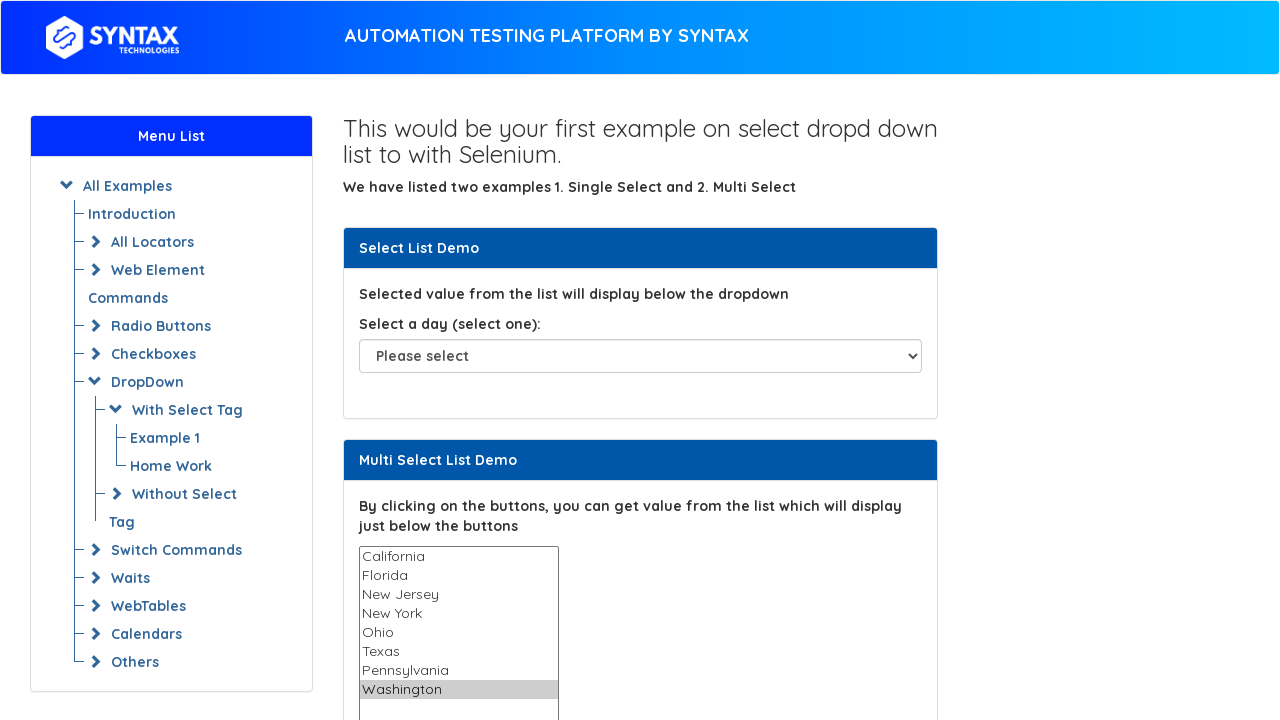

Retrieved all option values from dropdown
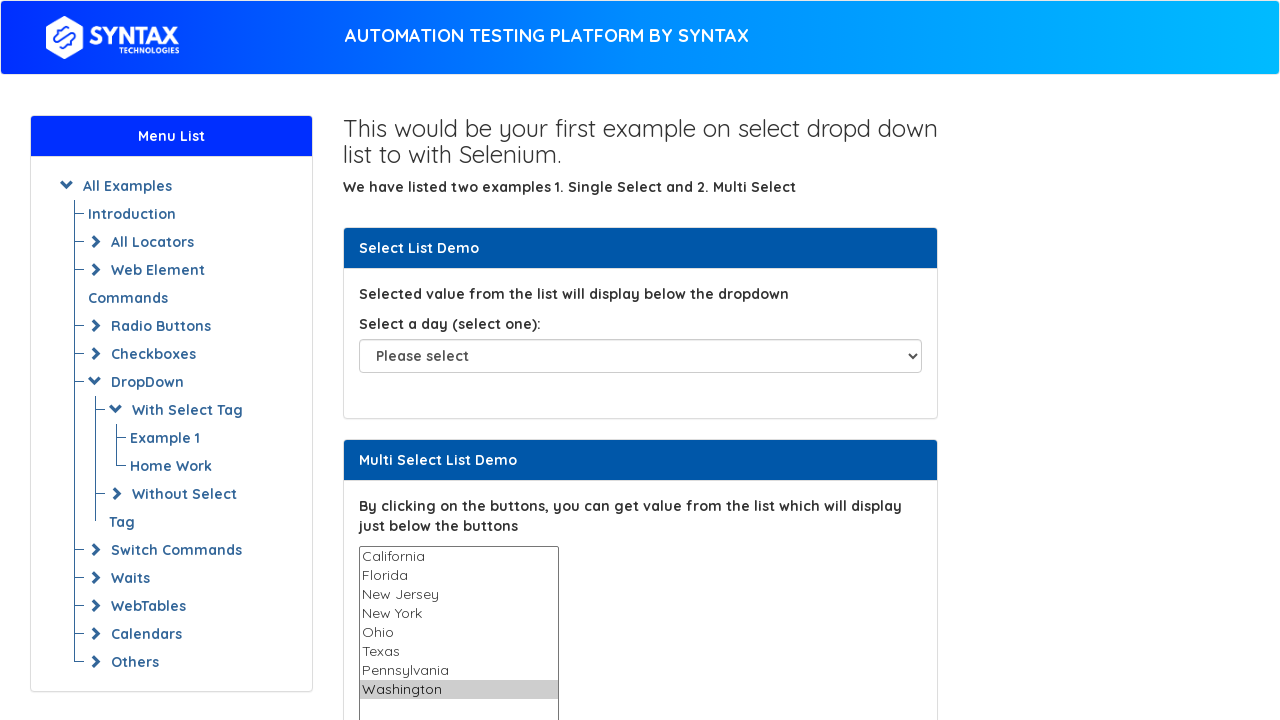

Deselected option at index 5, keeping 7 options selected
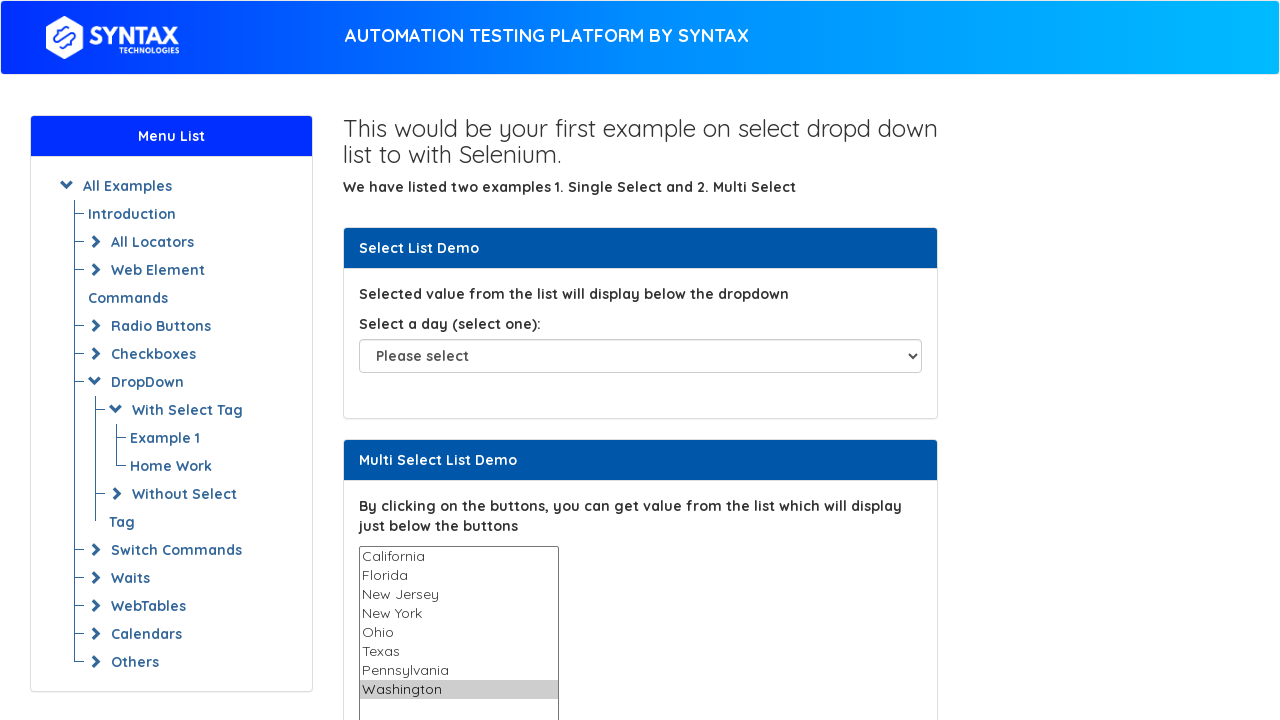

Applied deselection of index 5 option on #multi-select
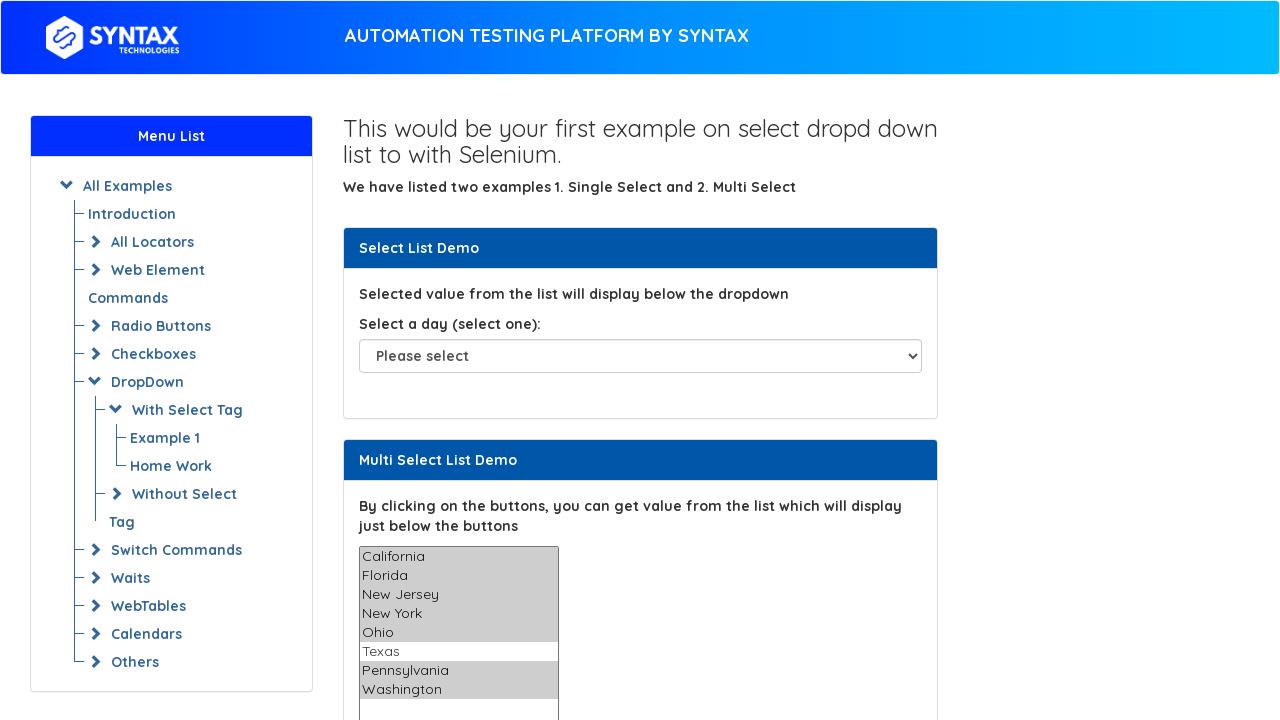

Deselected all options from the multi-select dropdown on #multi-select
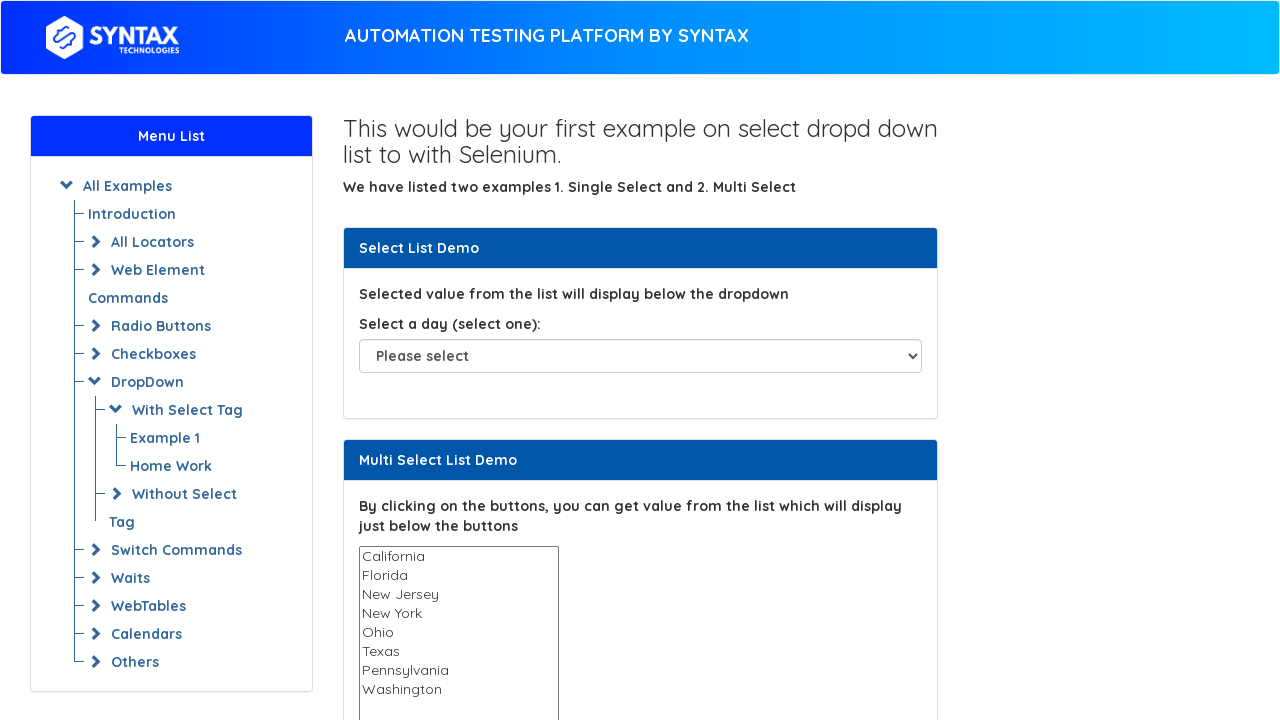

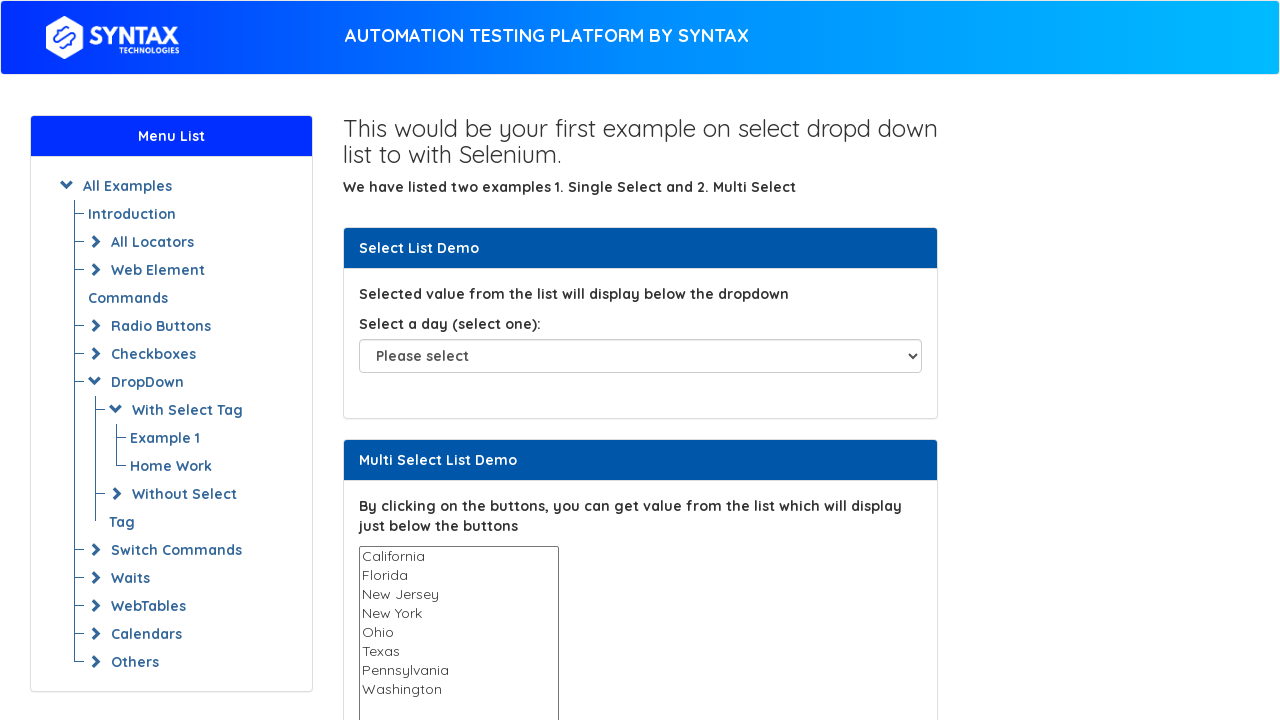